Tests responsive design by changing window sizes to desktop, tablet, and mobile viewports and verifying the page loads at each size.

Starting URL: https://httpbin.org/

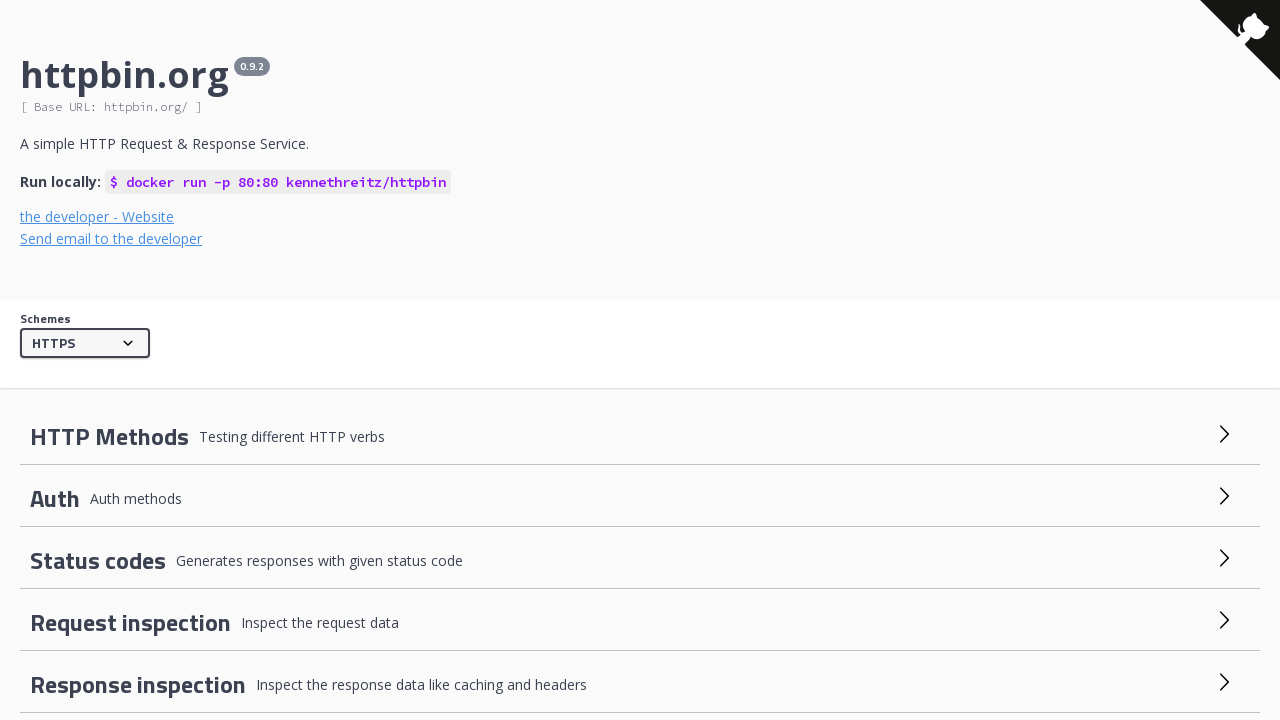

Set viewport to desktop size (1920x1080)
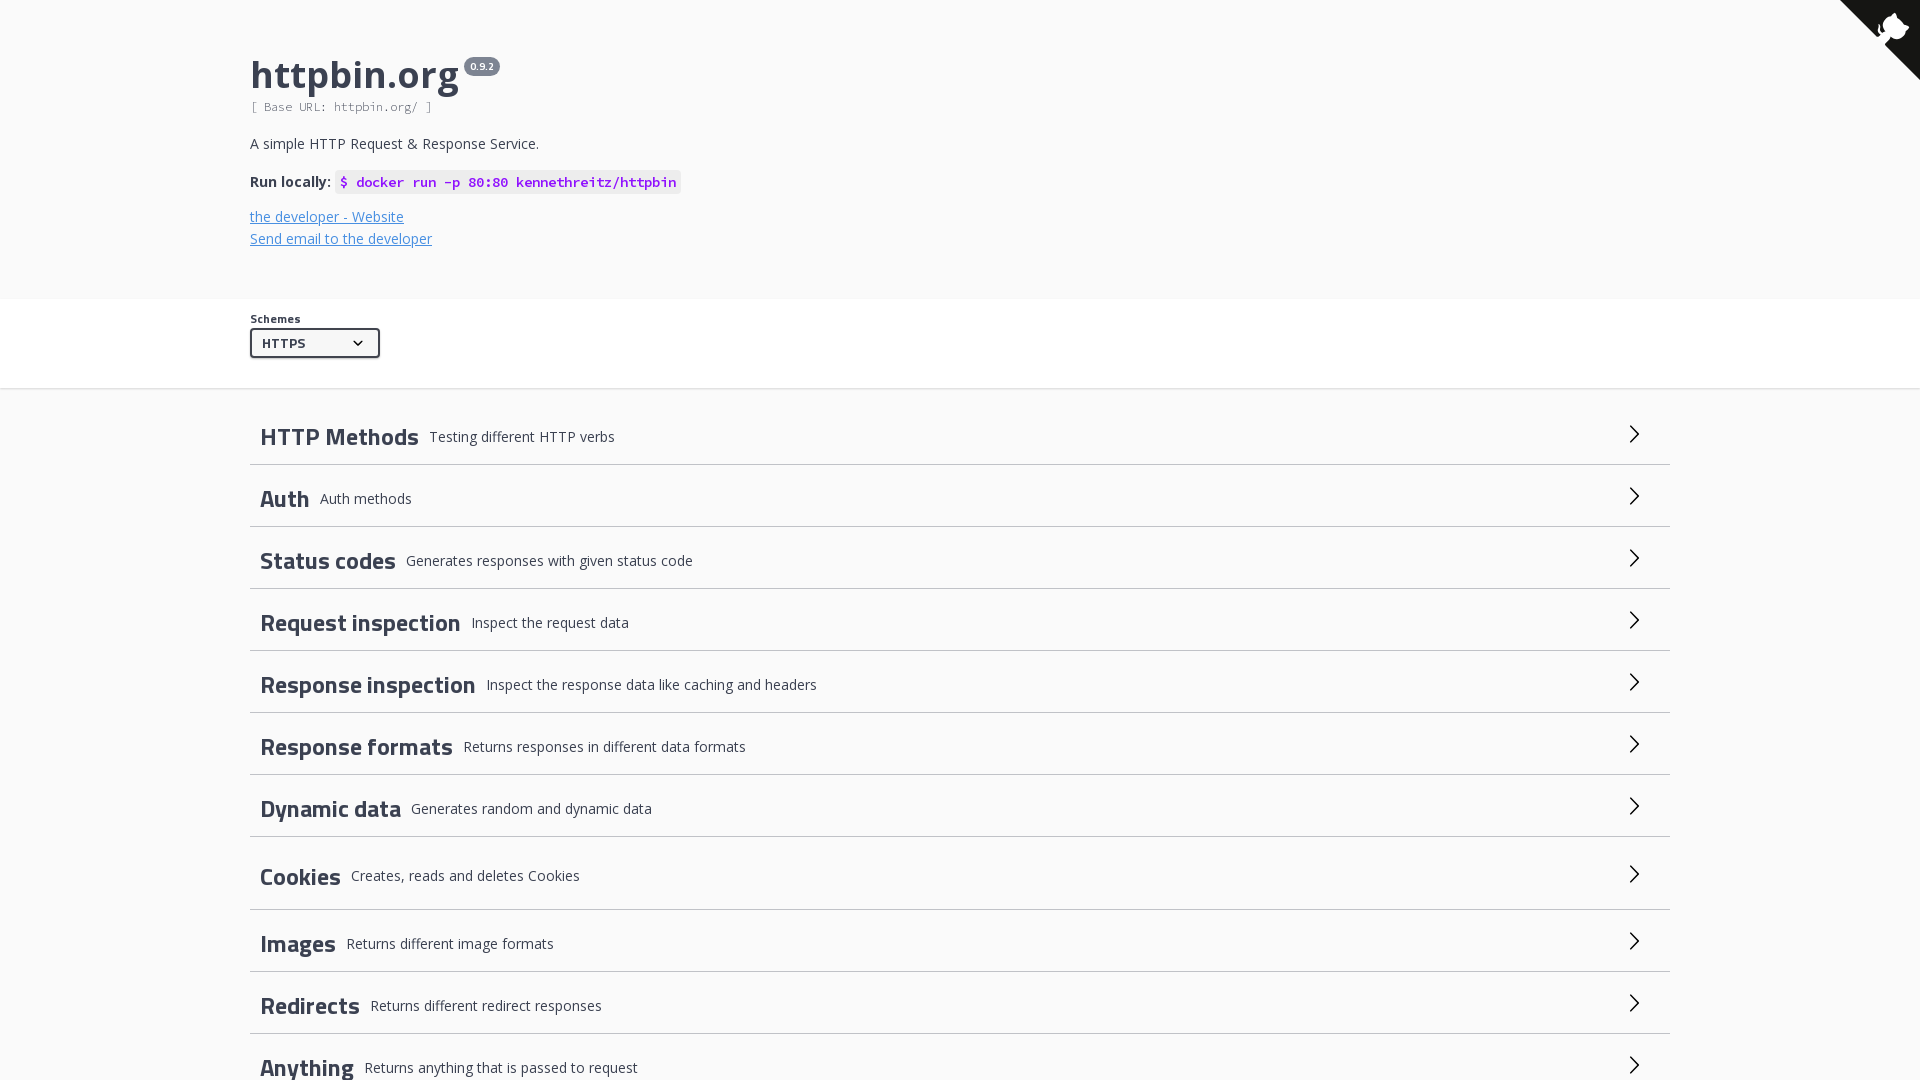

Reloaded page at desktop viewport
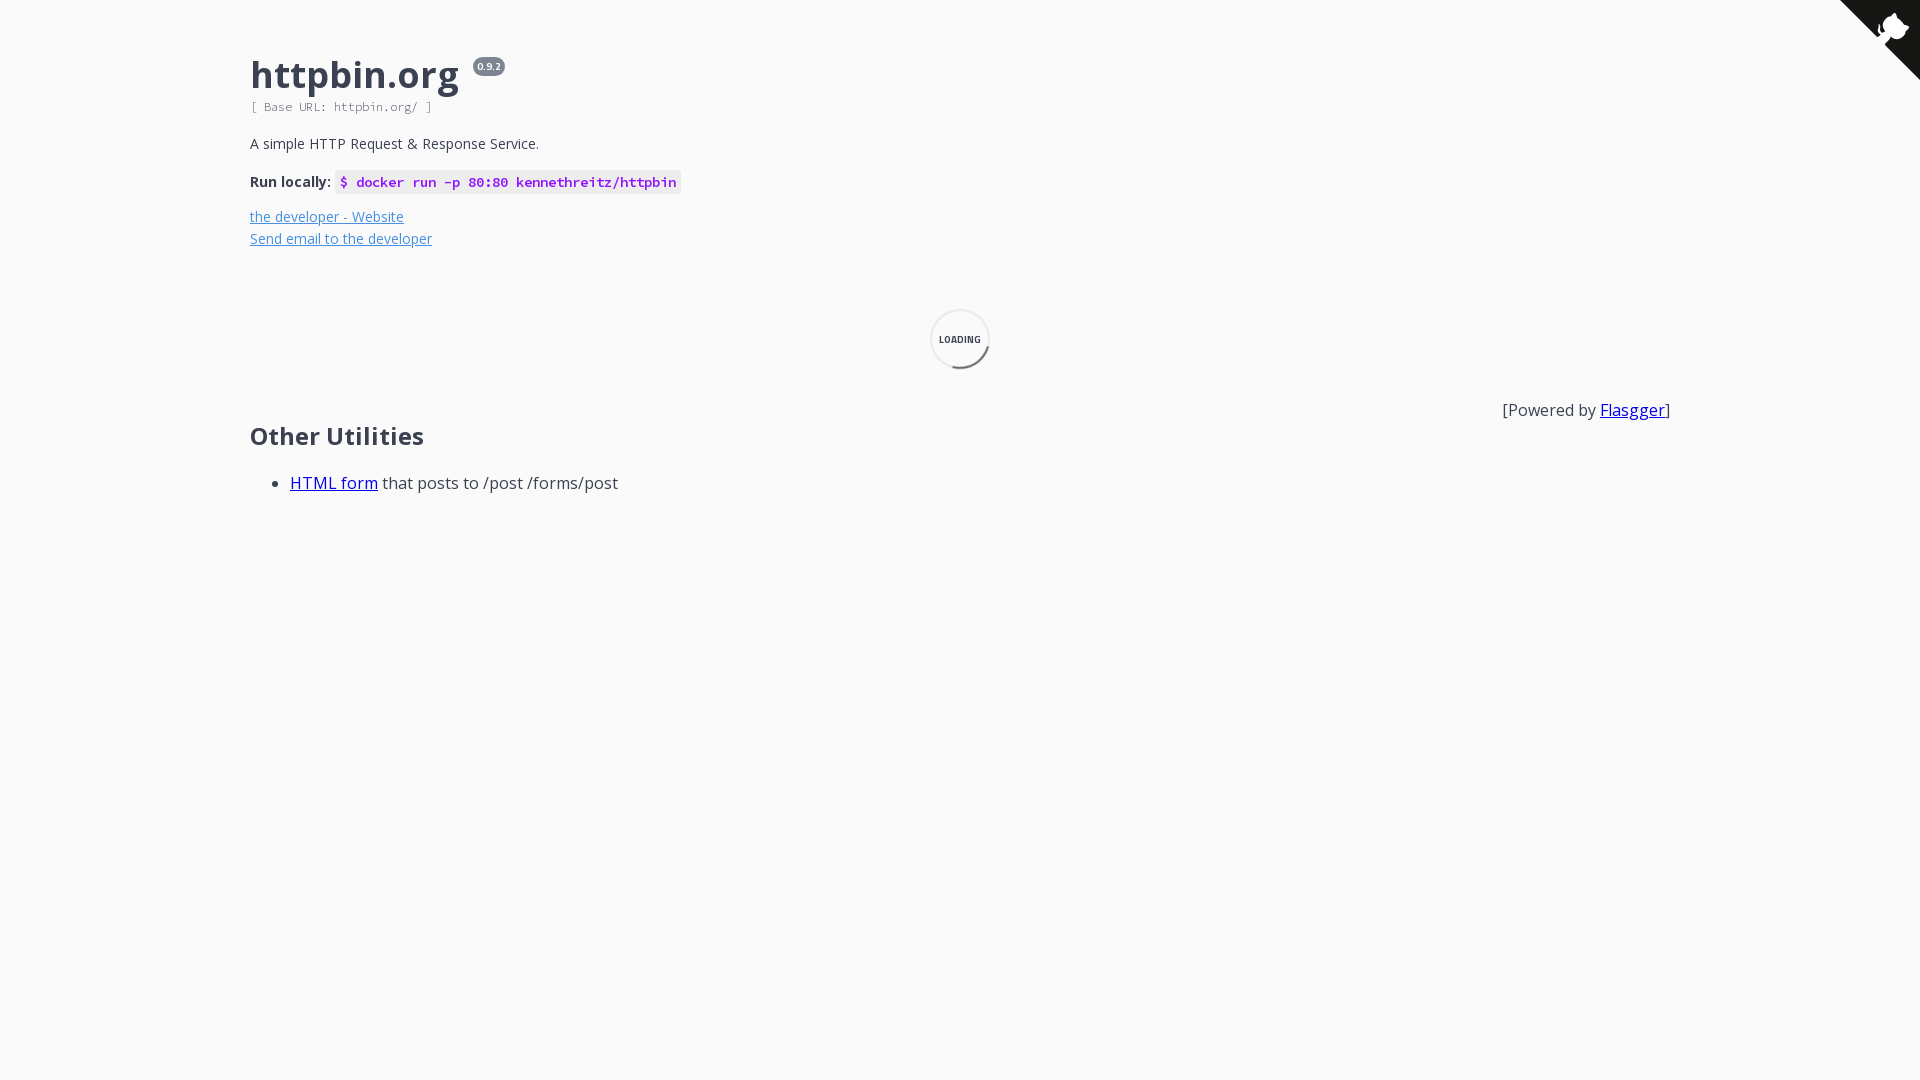

Body element loaded at desktop size
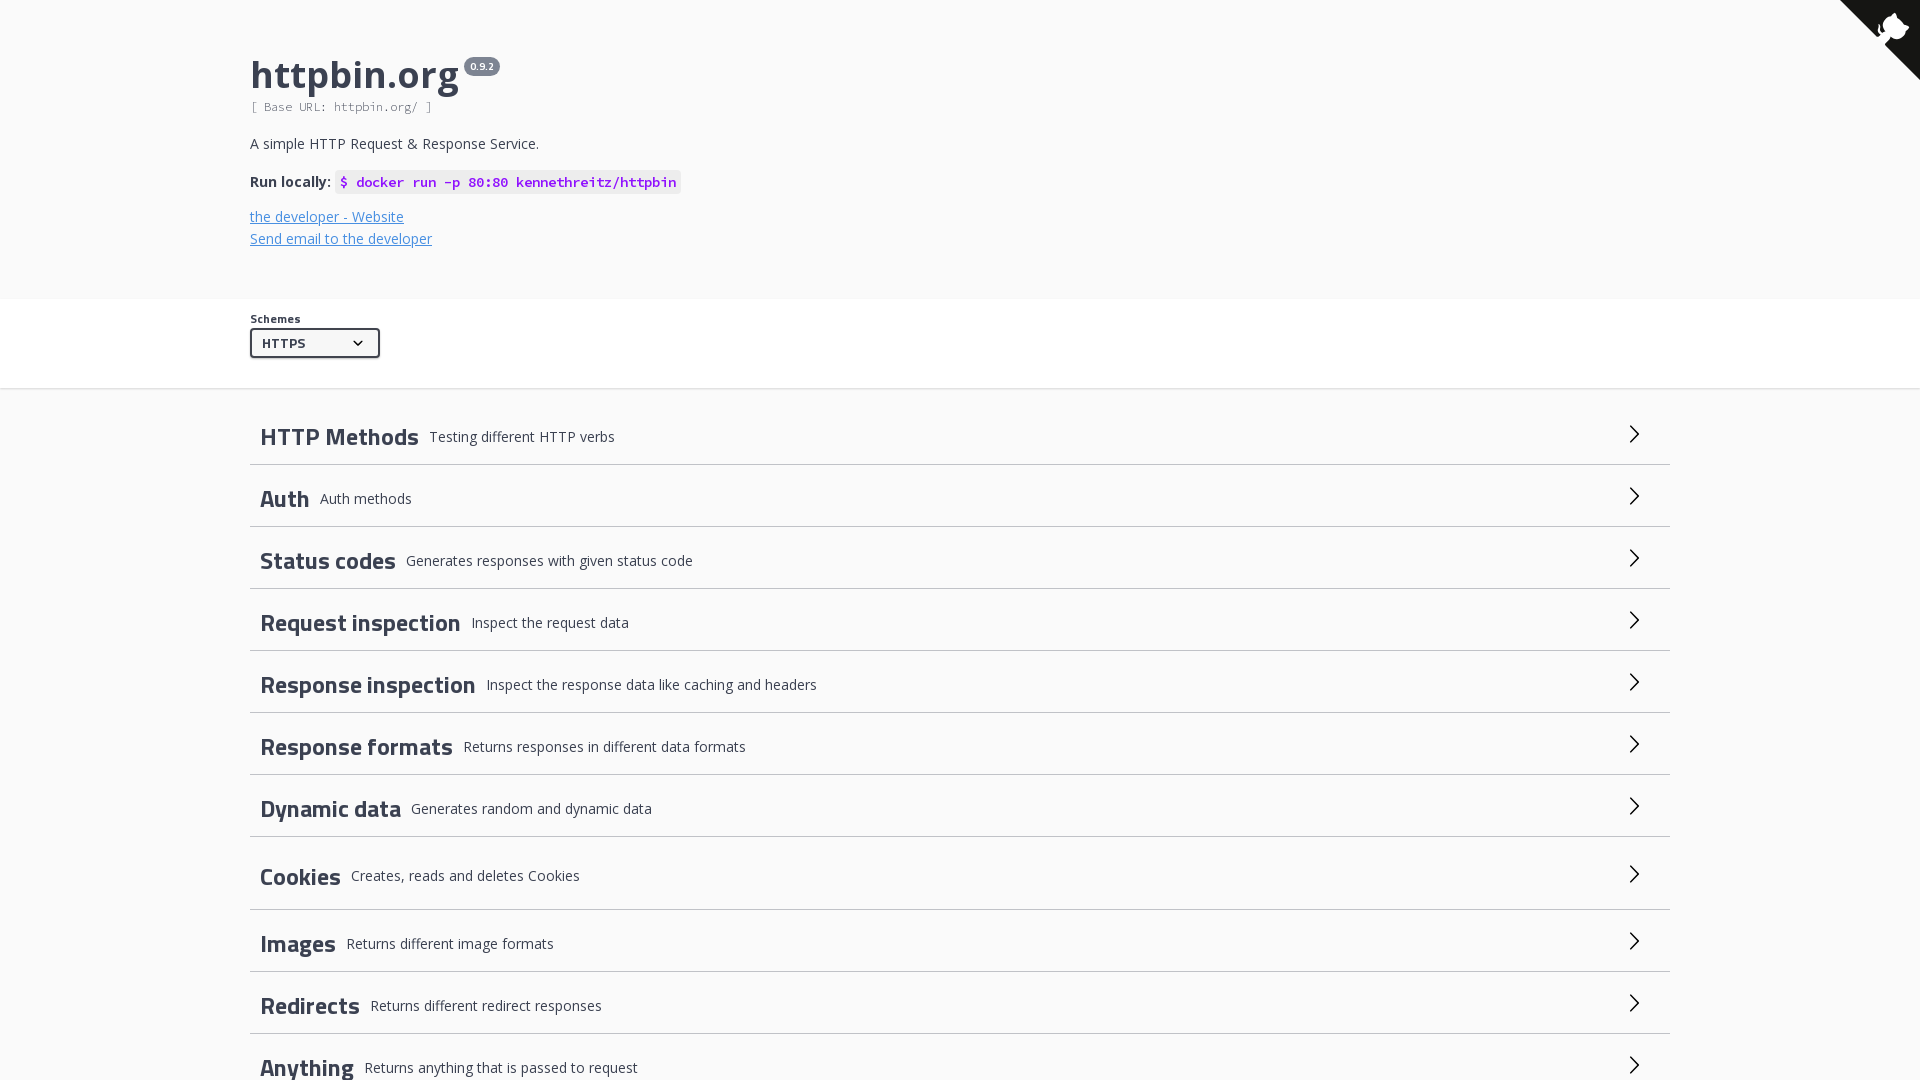

Set viewport to tablet size (768x1024)
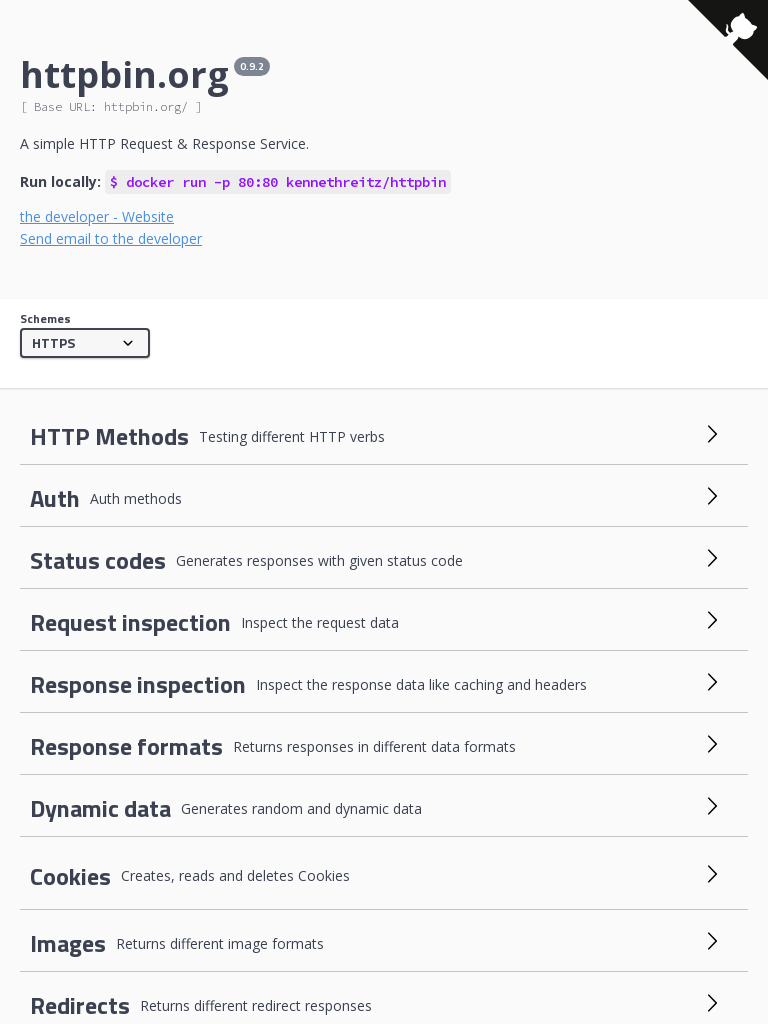

Reloaded page at tablet viewport
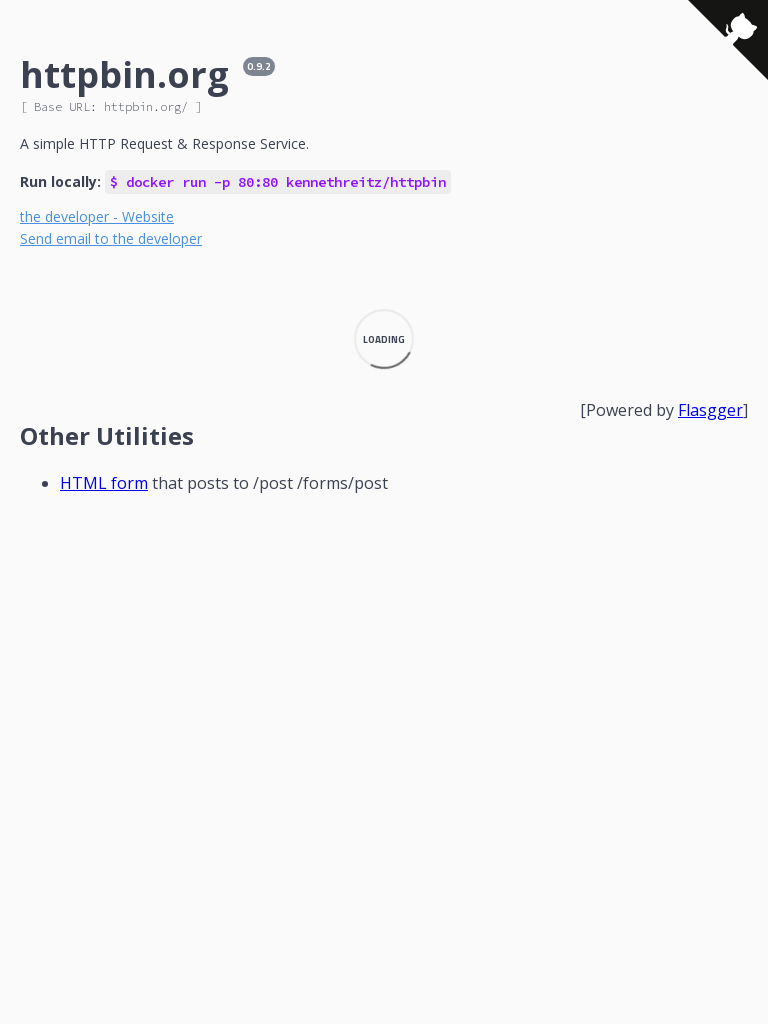

Body element loaded at tablet size
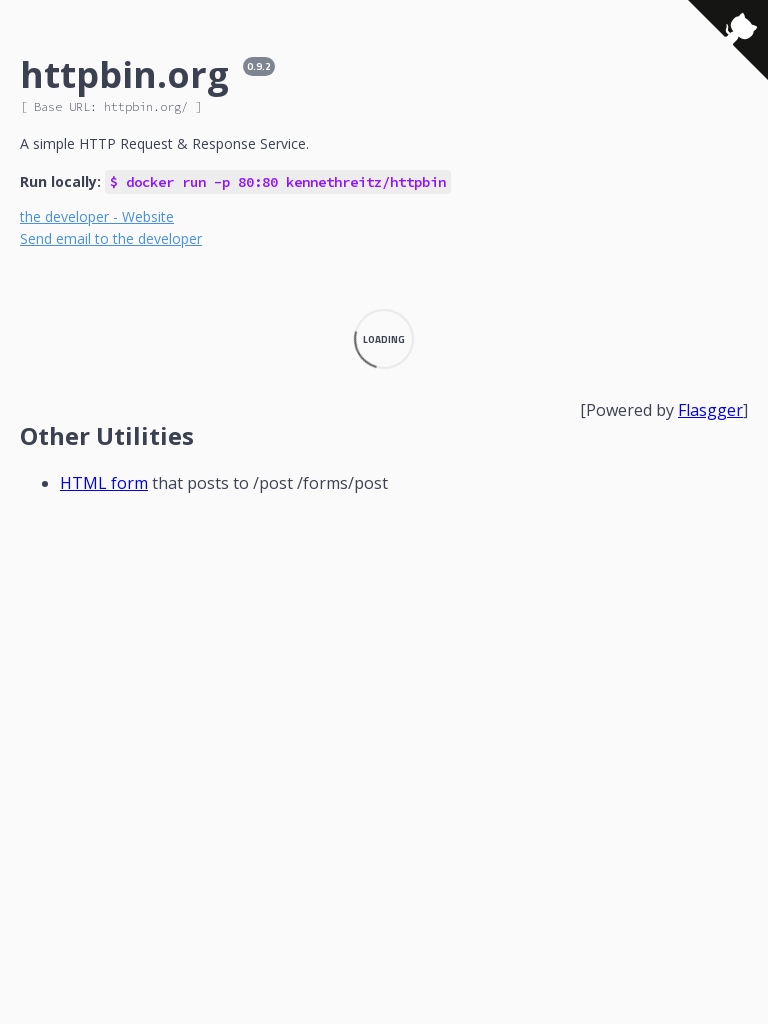

Set viewport to mobile size (375x667)
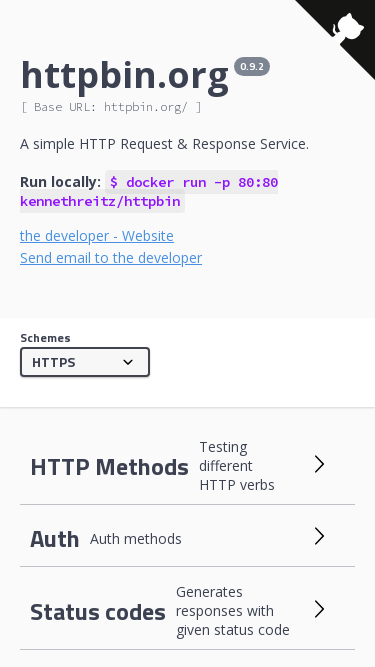

Reloaded page at mobile viewport
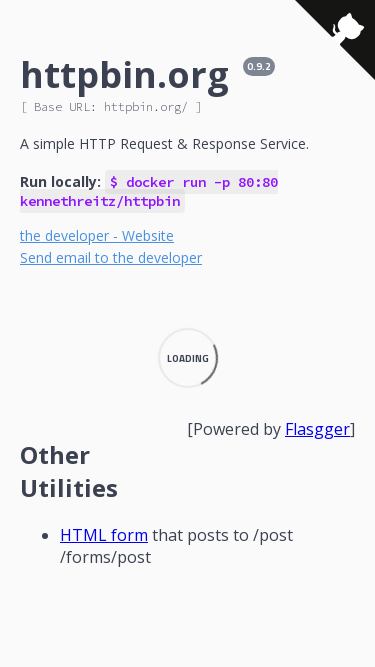

Body element loaded at mobile size
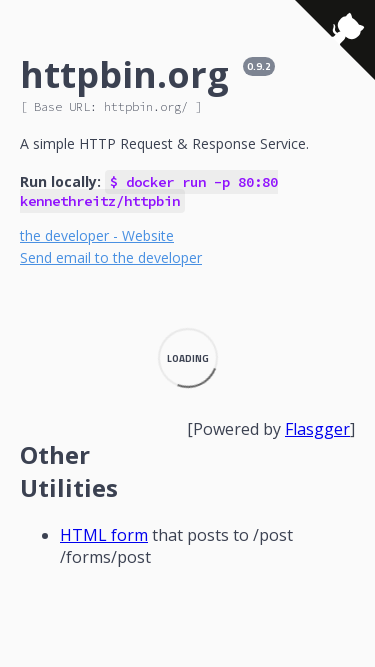

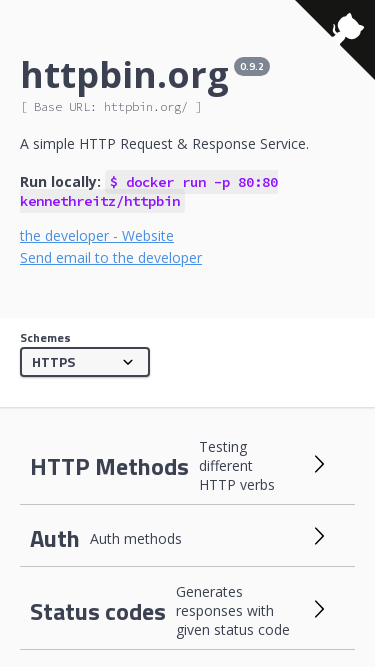